Tests drag and drop functionality by dragging an element from a source location and dropping it onto a target droppable area within an iframe on the jQuery UI demo page.

Starting URL: http://jqueryui.com/droppable/

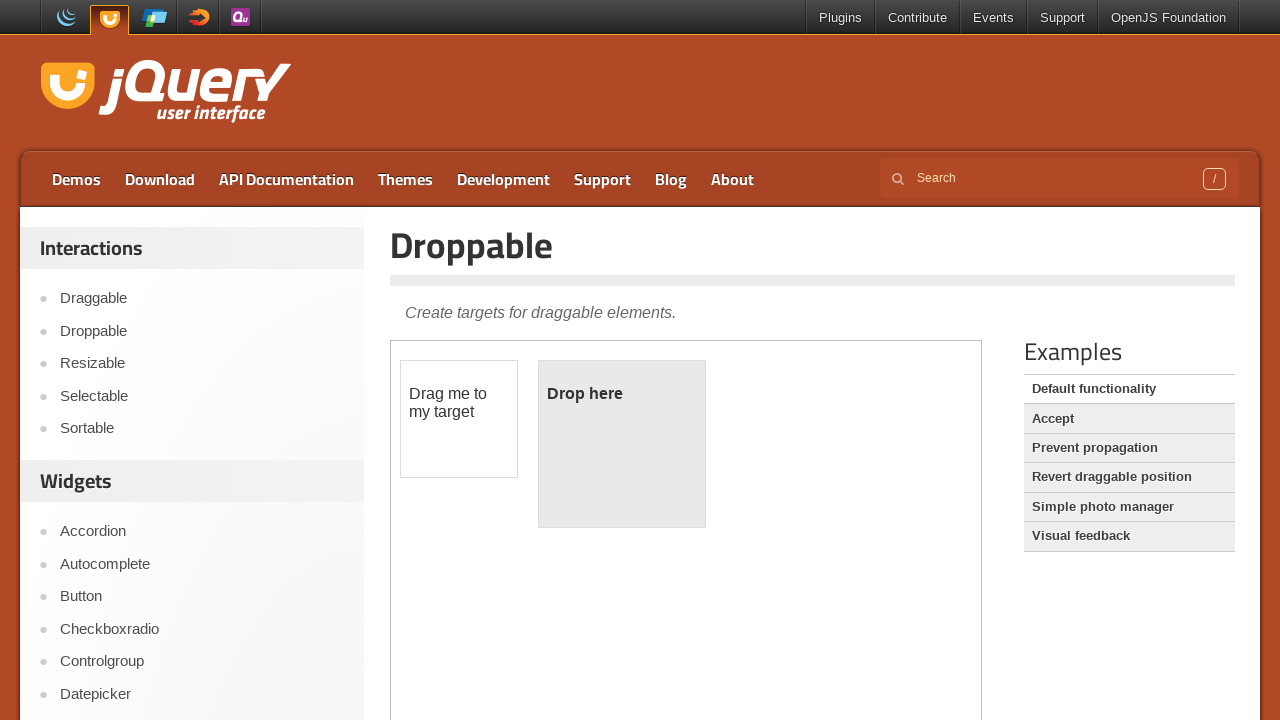

Navigated to jQuery UI droppable demo page
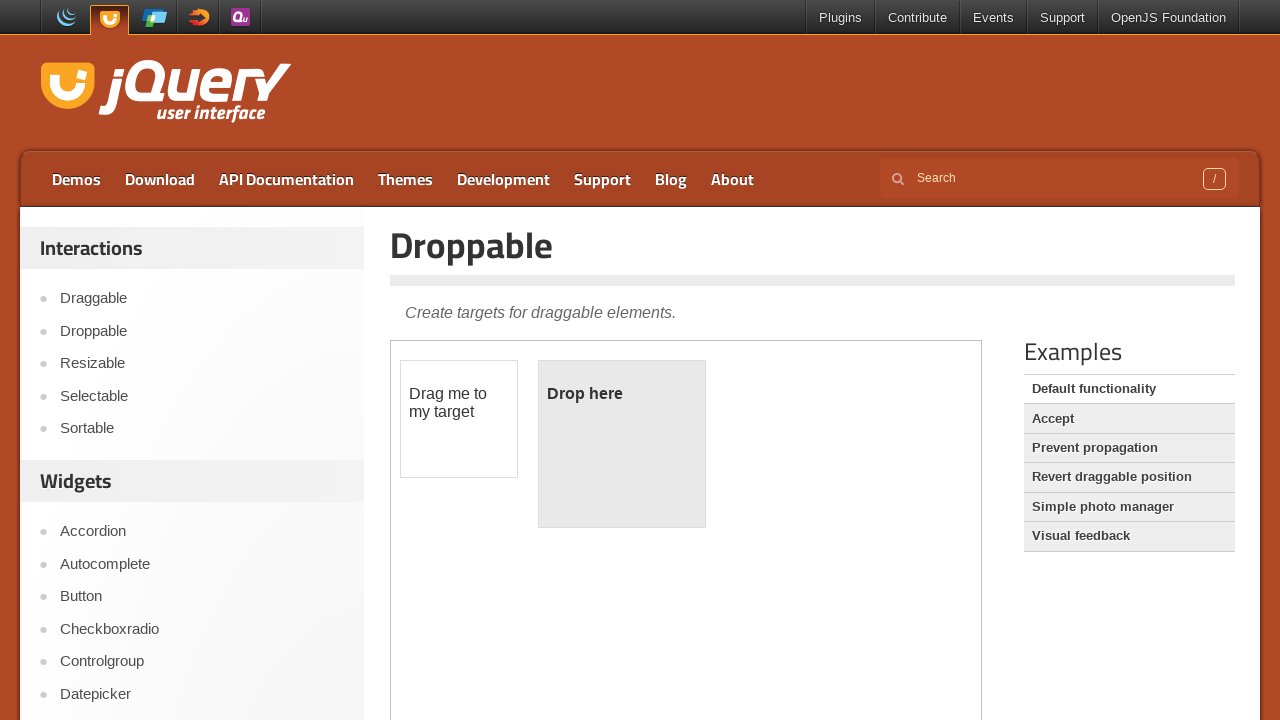

Located the demo iframe containing drag and drop elements
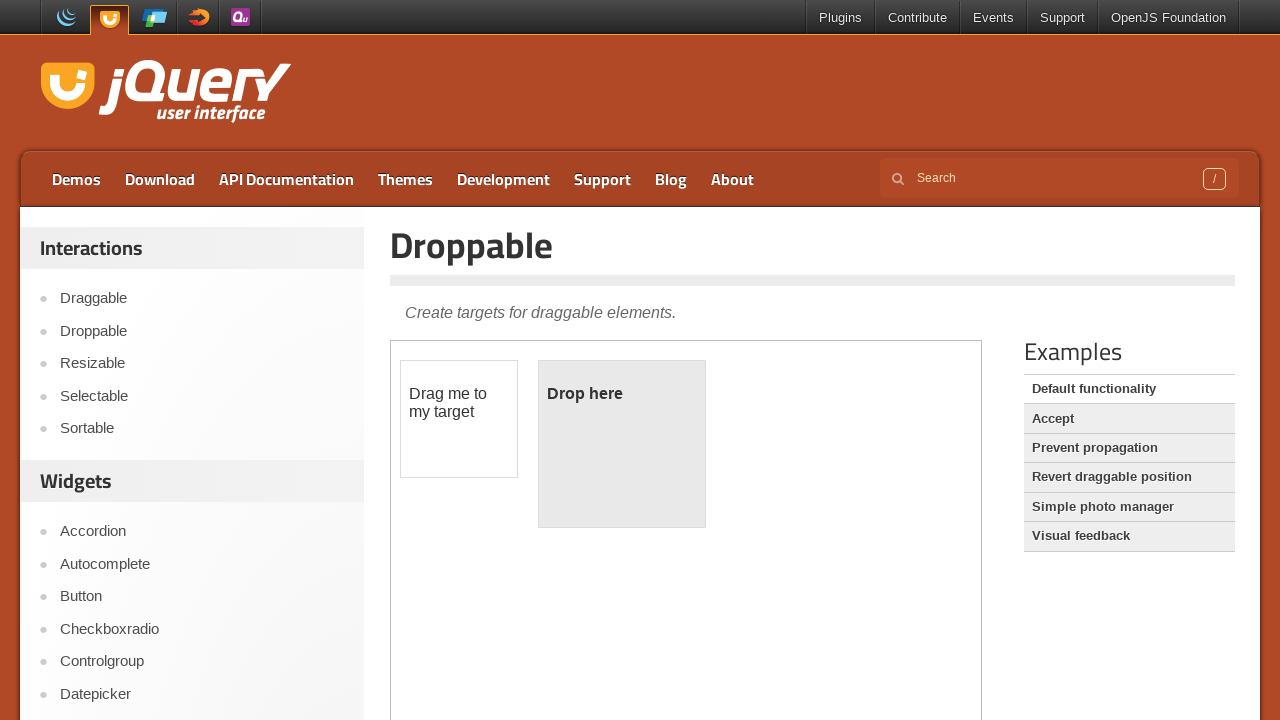

Located the draggable element within the iframe
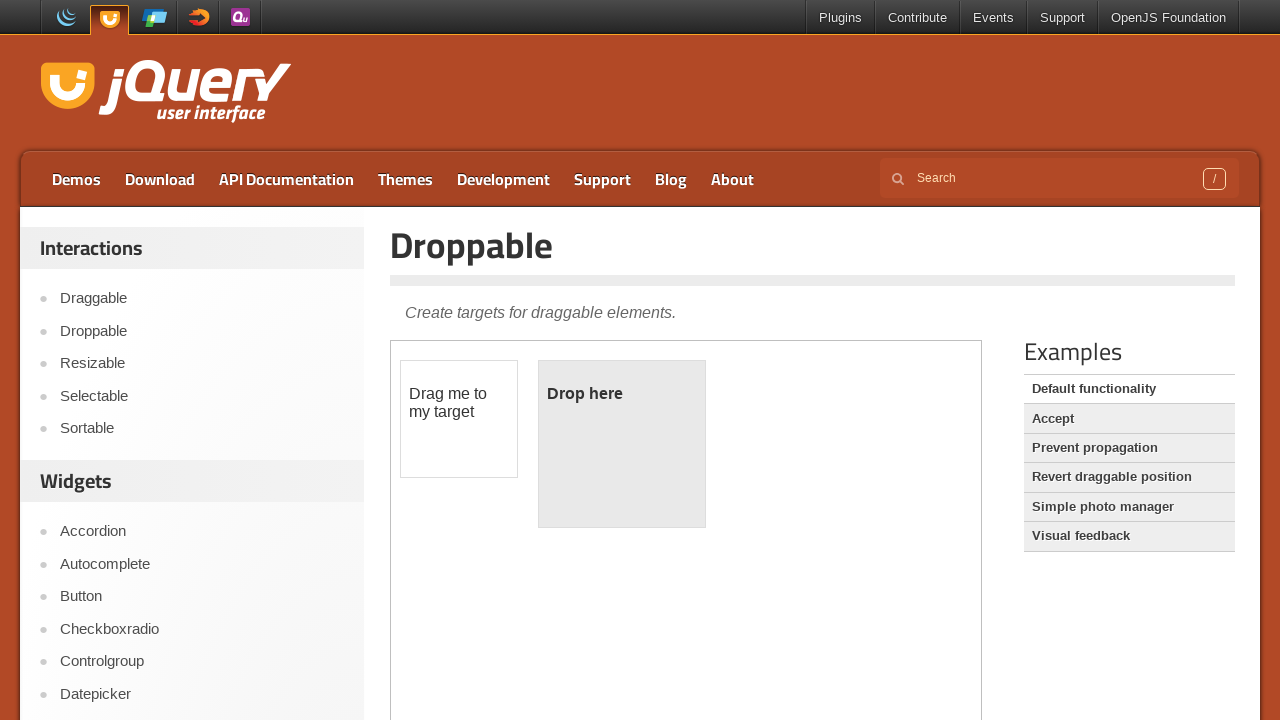

Located the droppable target area within the iframe
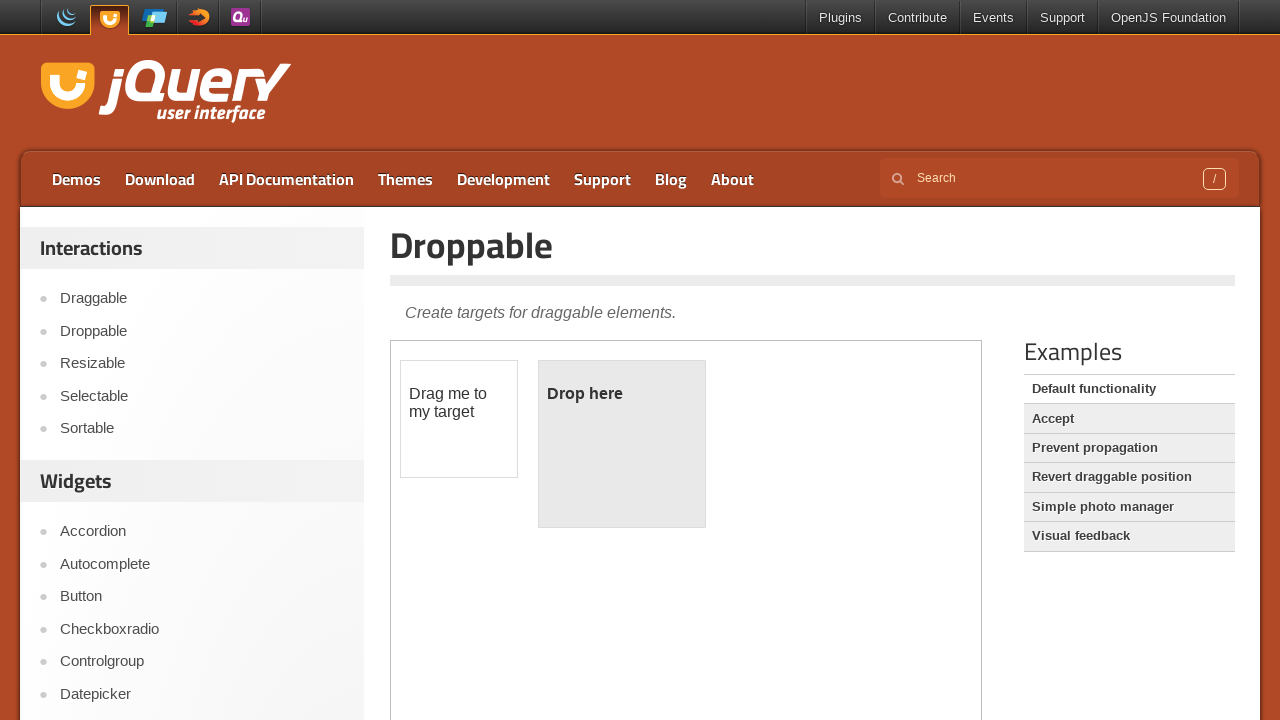

Dragged the draggable element and dropped it onto the droppable area at (622, 444)
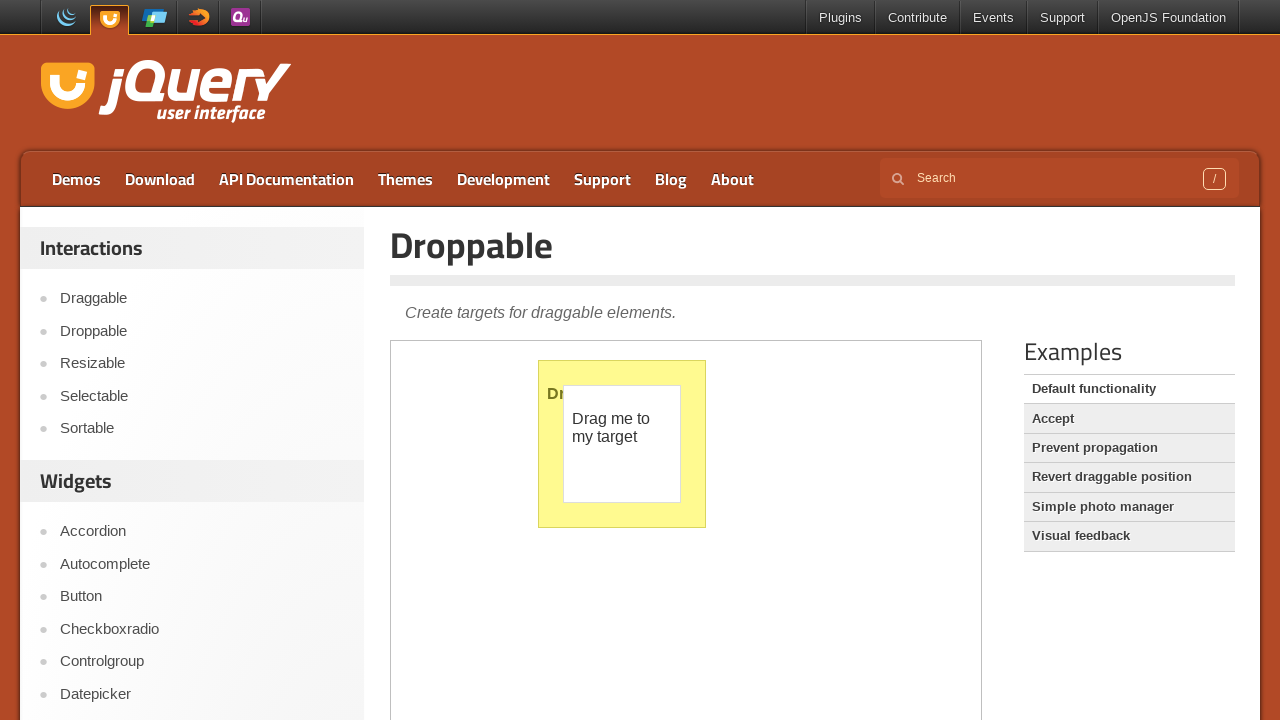

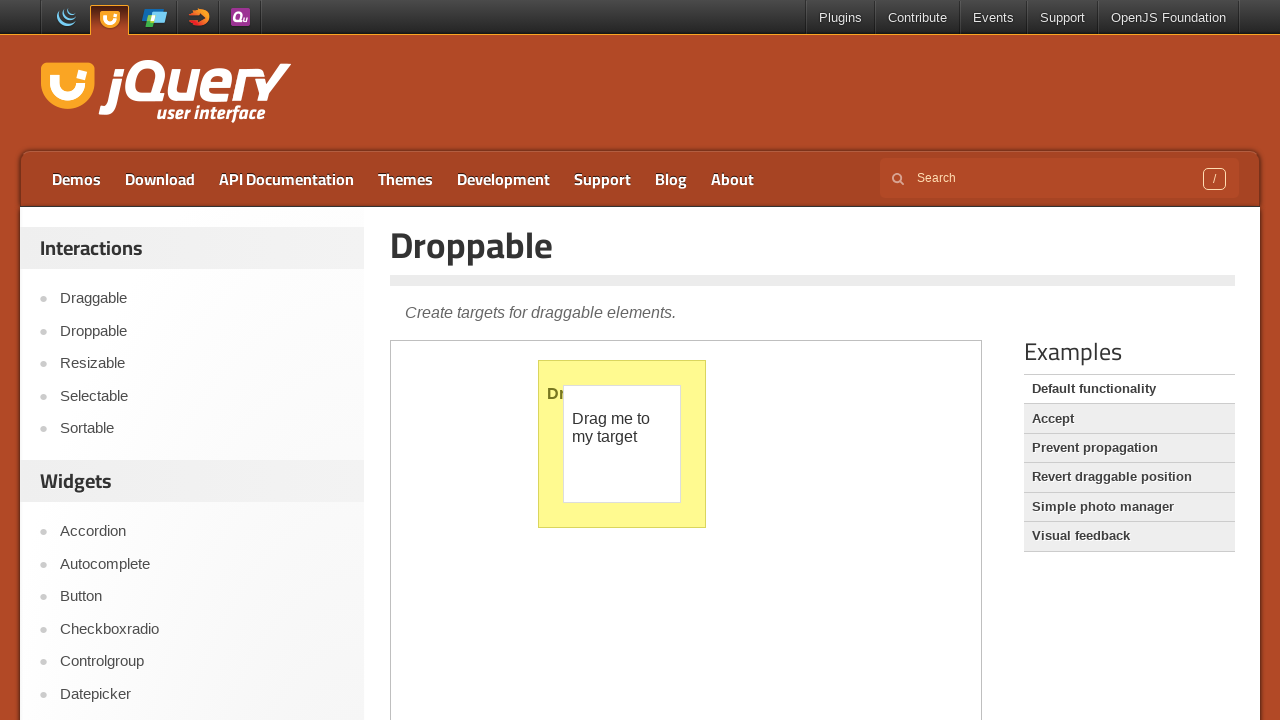